Tests jQuery tooltip functionality by hovering over an age input field and verifying the tooltip content appears

Starting URL: https://automationfc.github.io/jquery-tooltip/

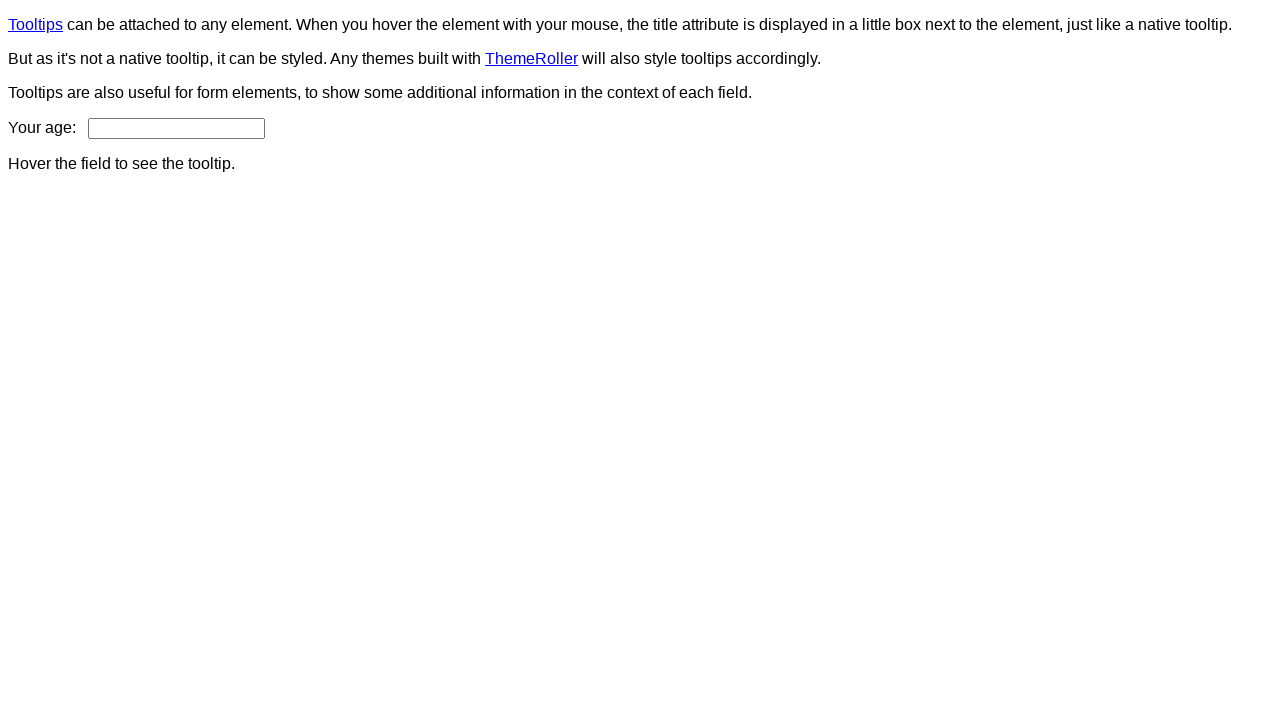

Hovered over age input field to trigger tooltip at (176, 128) on input#age
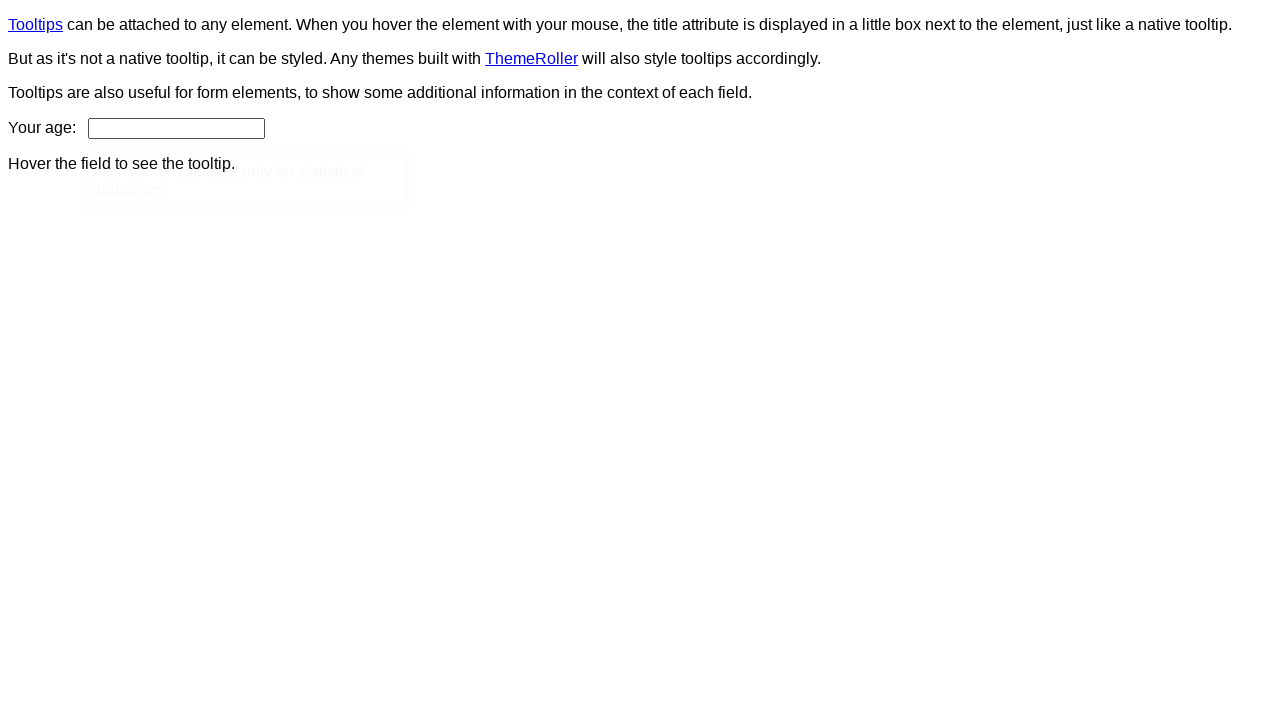

Tooltip content element appeared
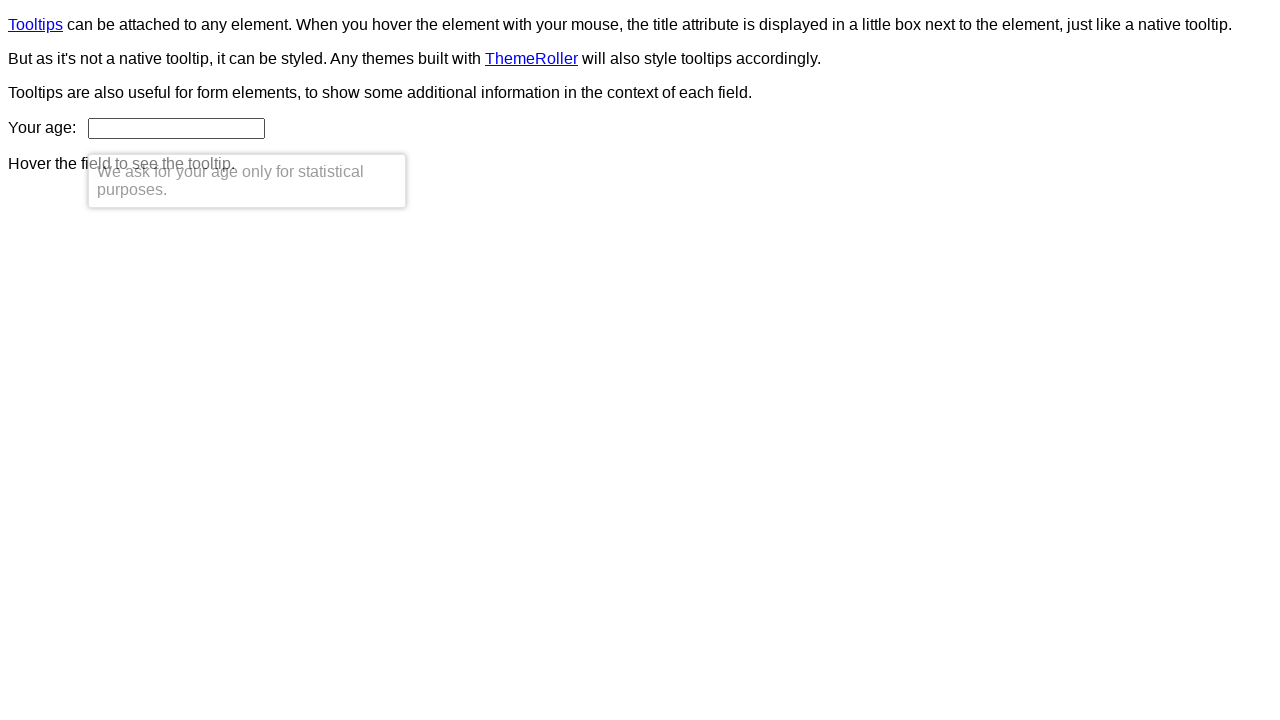

Verified tooltip content displays correct message: 'We ask for your age only for statistical purposes.'
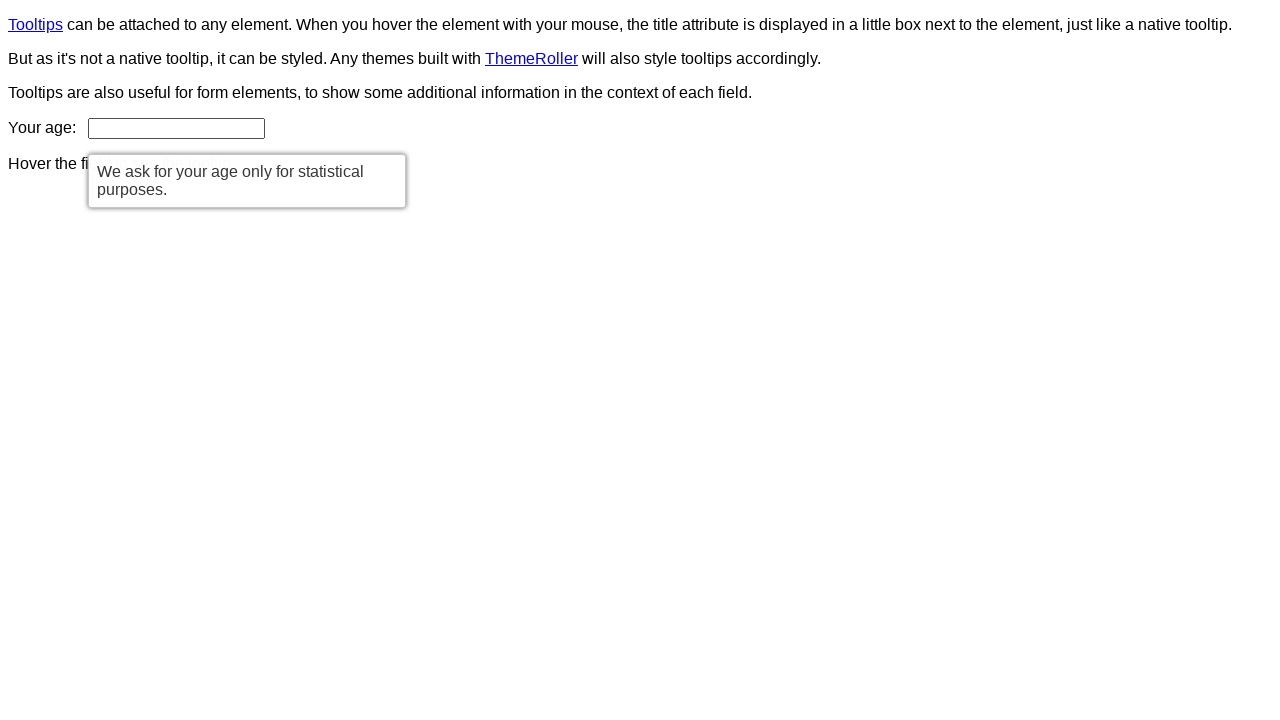

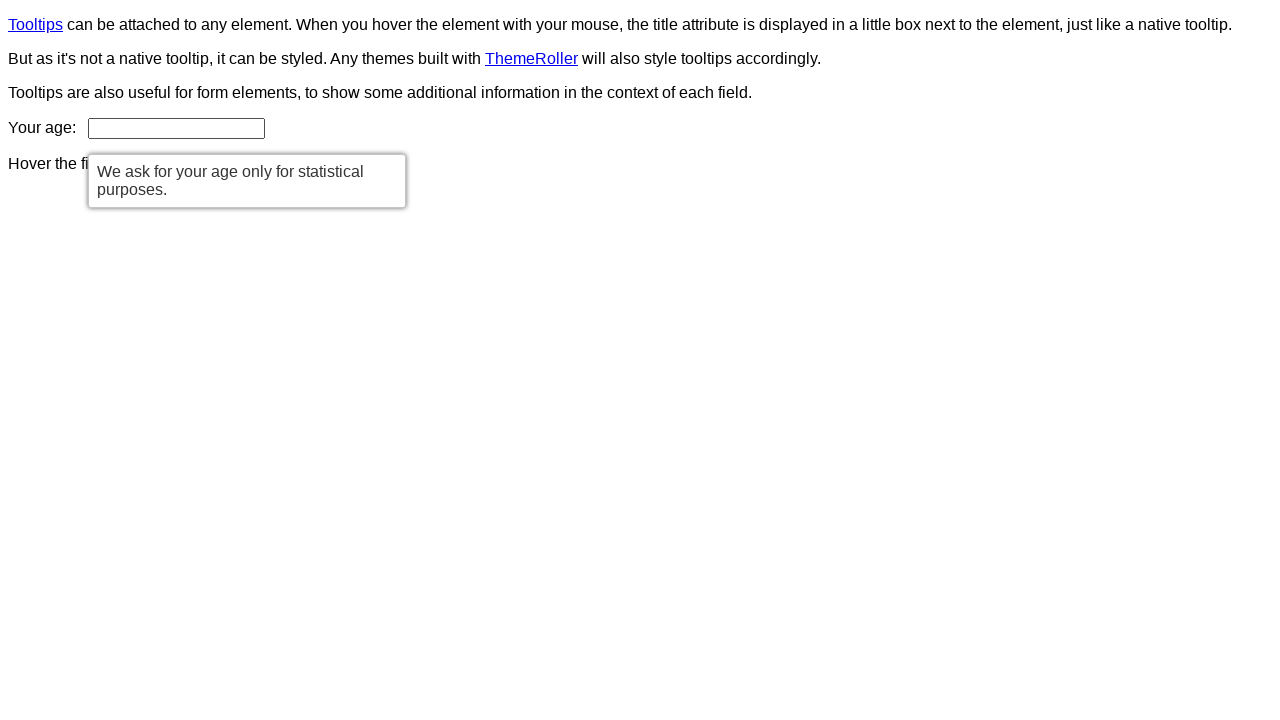